Tests drag and drop functionality by dragging an element and dropping it onto a target element, then verifying the text changes to confirm the drop action

Starting URL: https://jqueryui.com/droppable/

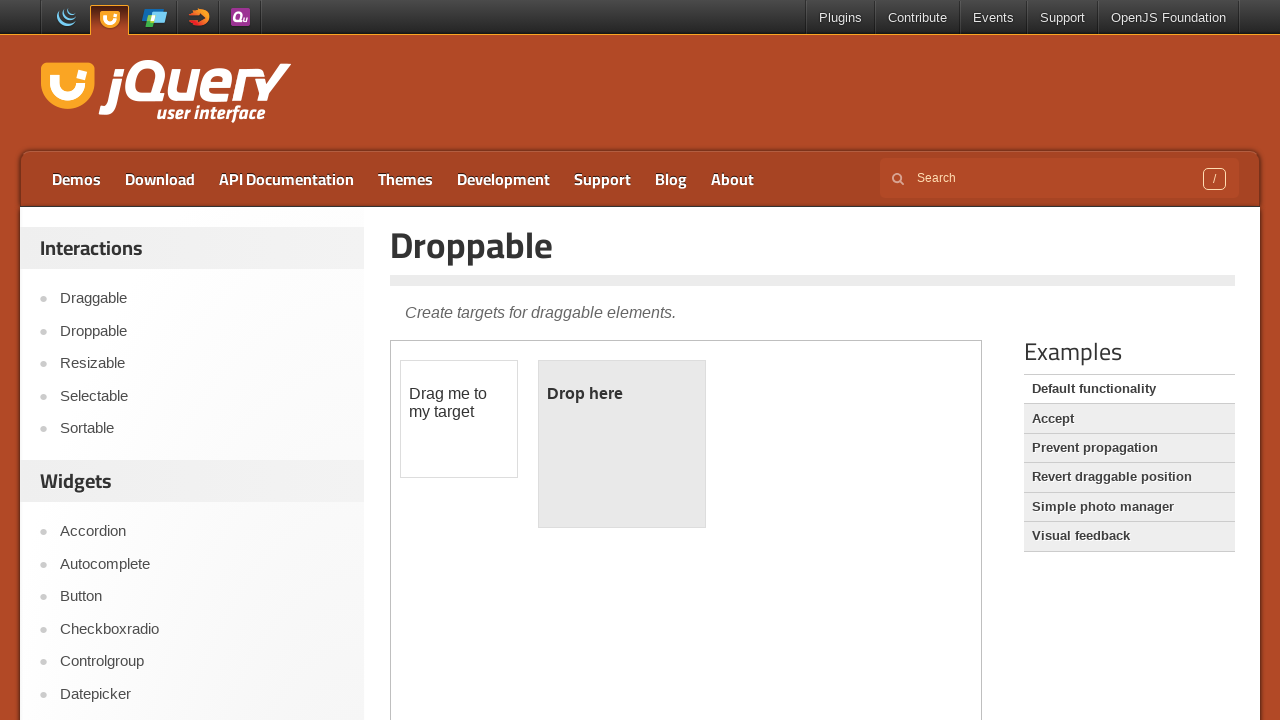

Waited for page content to load
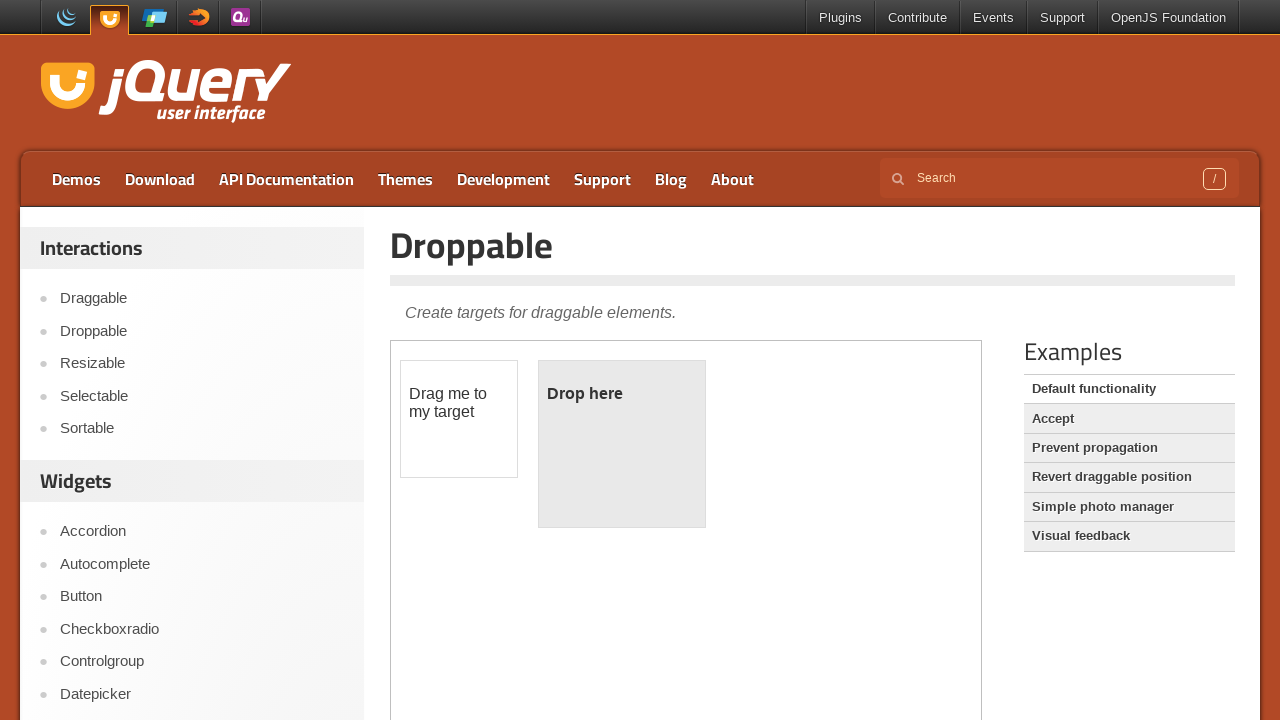

Located the demo iframe
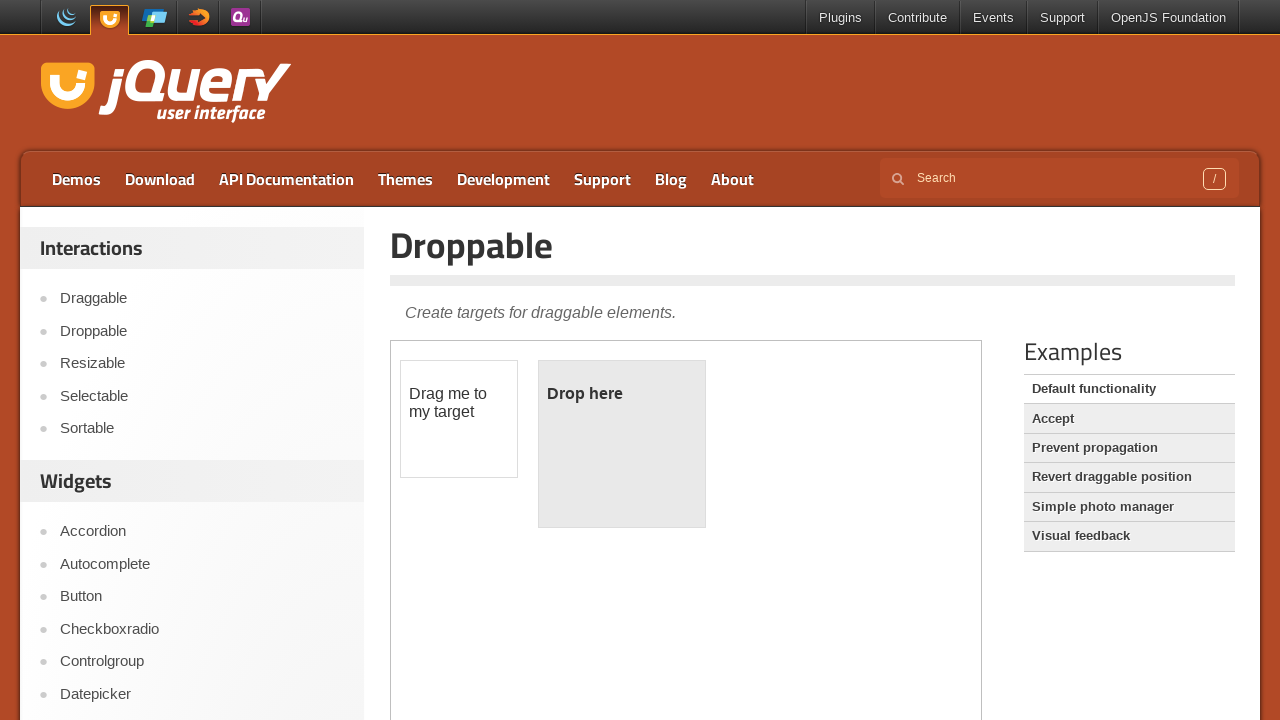

Located draggable element
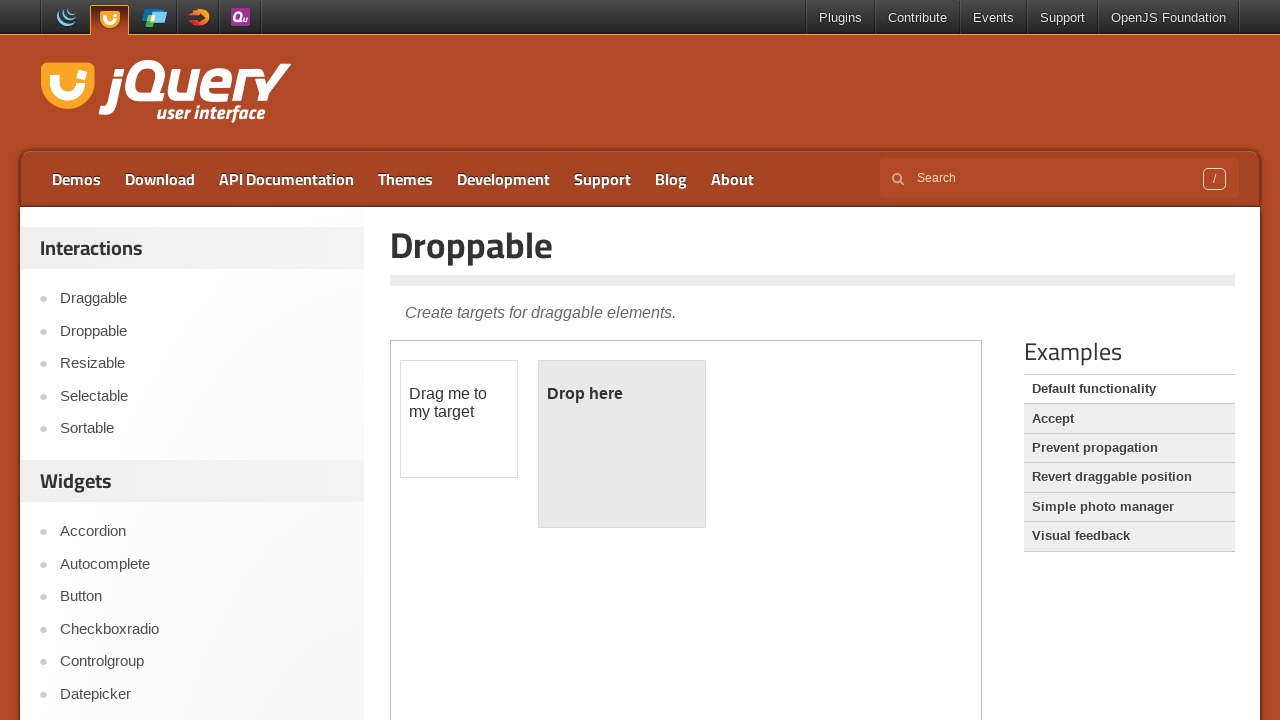

Located droppable target element
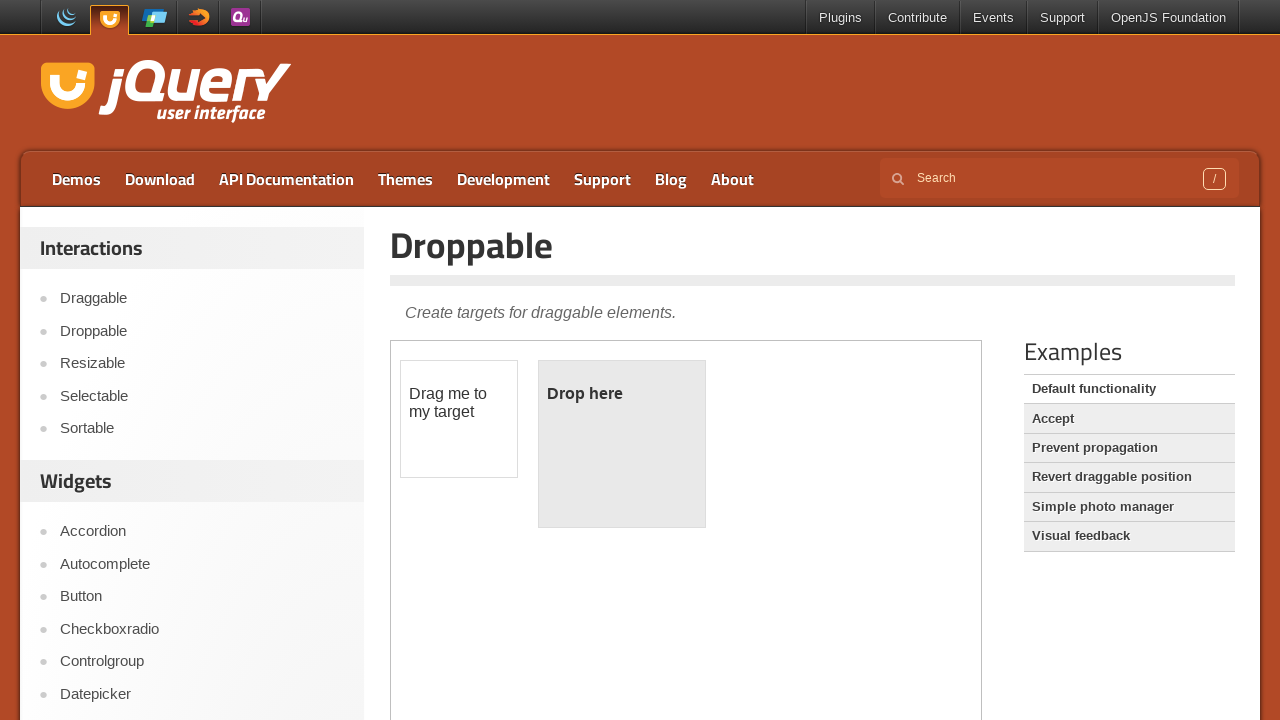

Retrieved text before drop: '
	Drop here
'
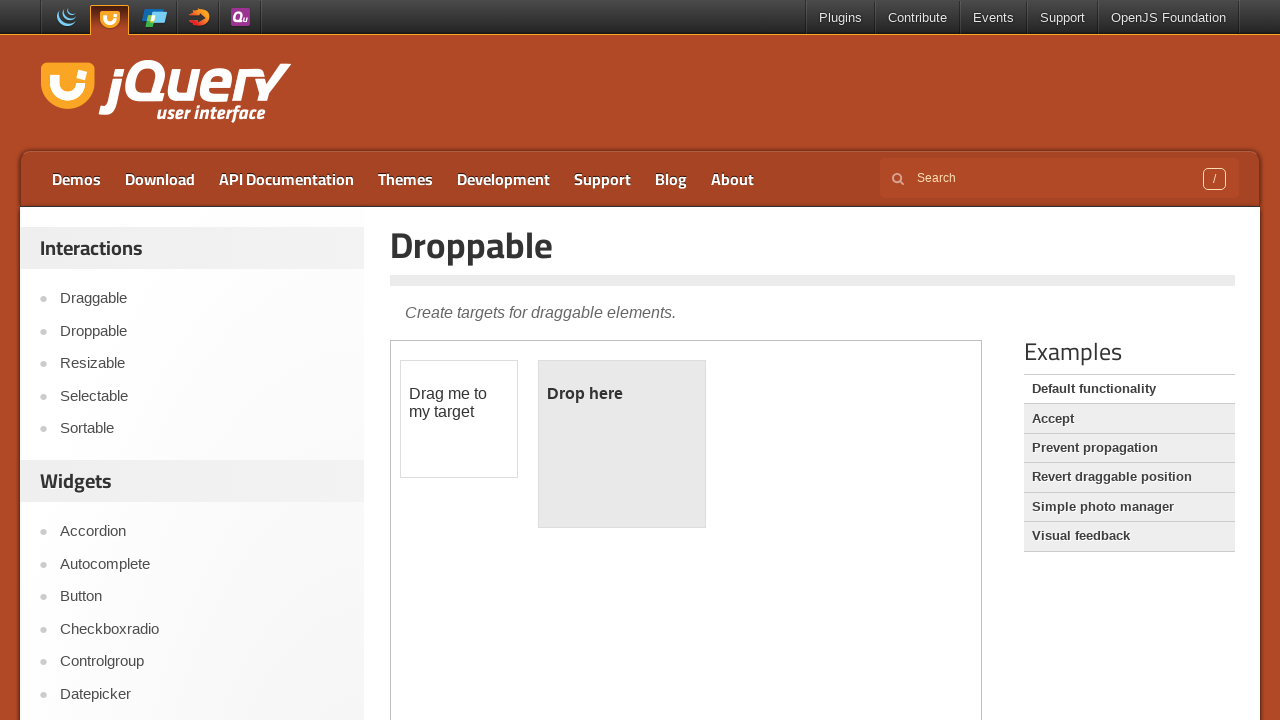

Dragged element onto target and dropped it at (622, 444)
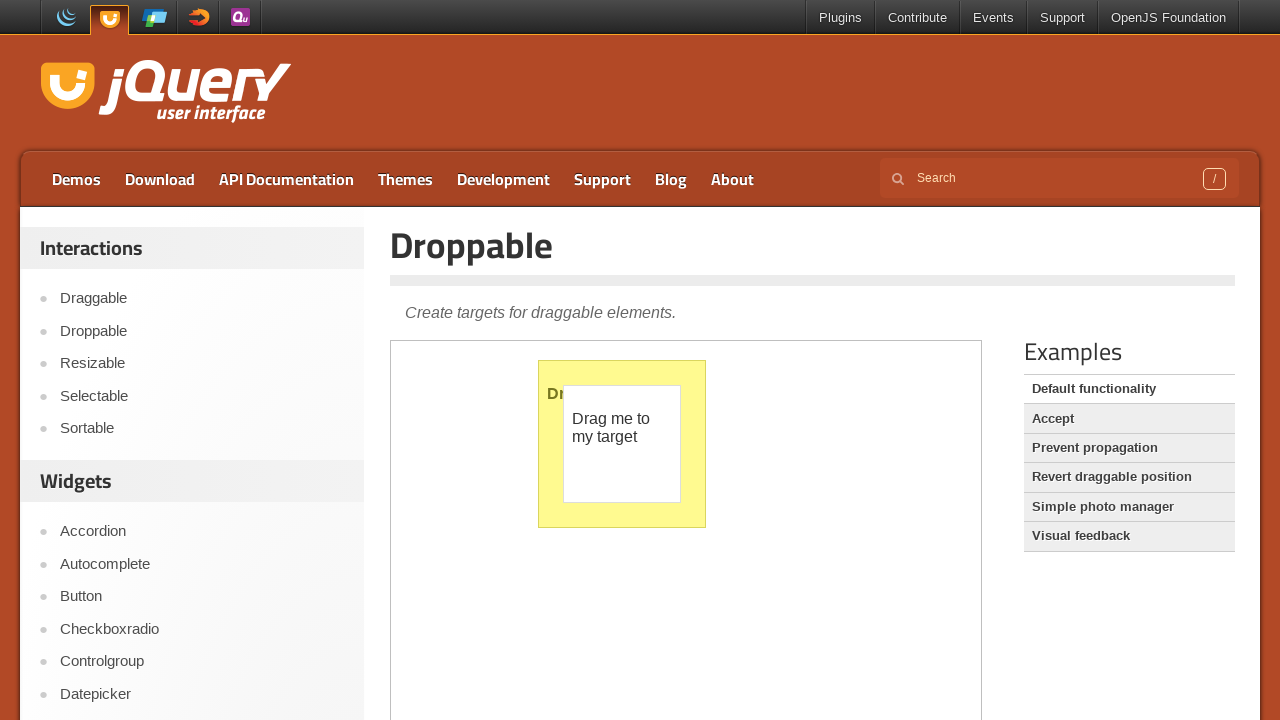

Waited 500ms for drop animation to complete
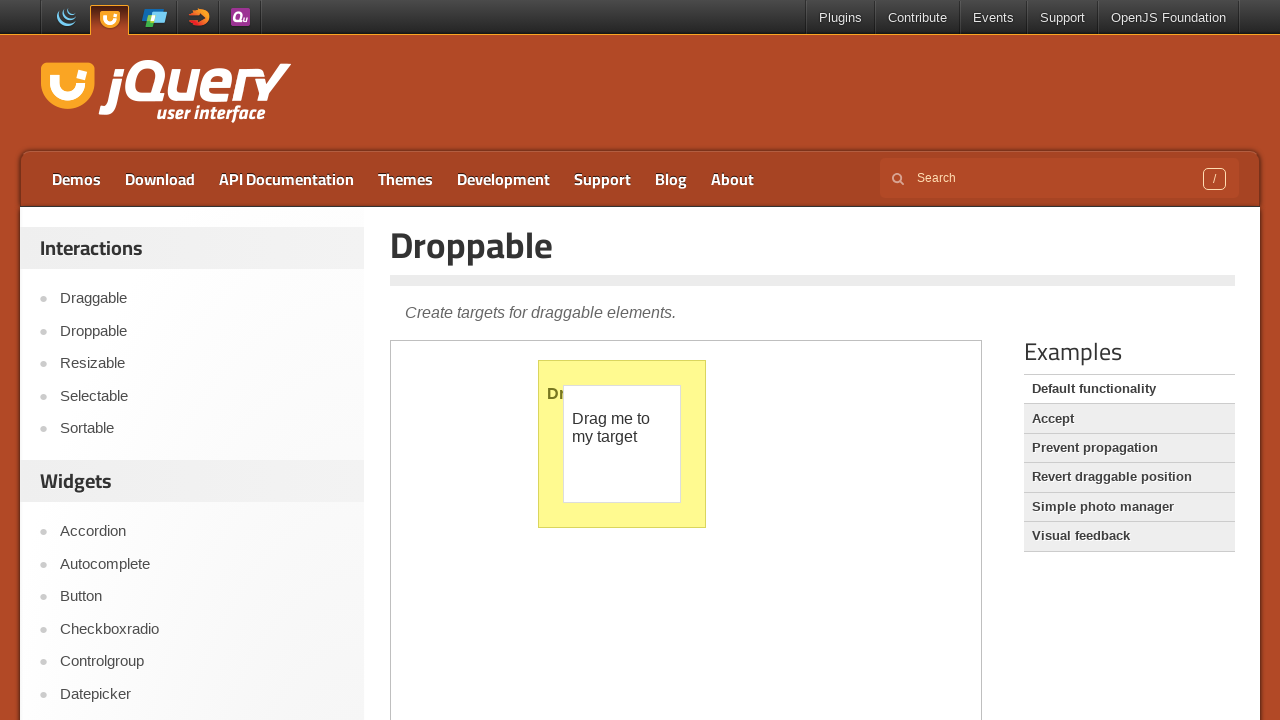

Retrieved text after drop: '
	Dropped!
'
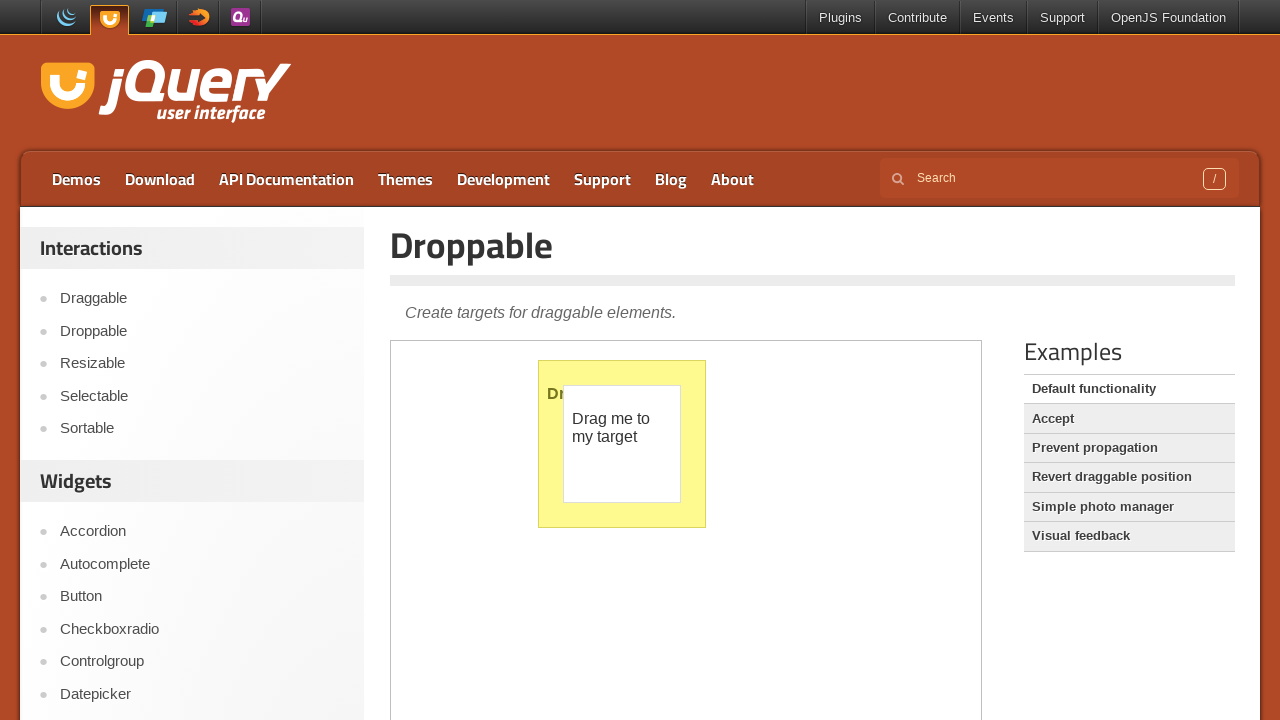

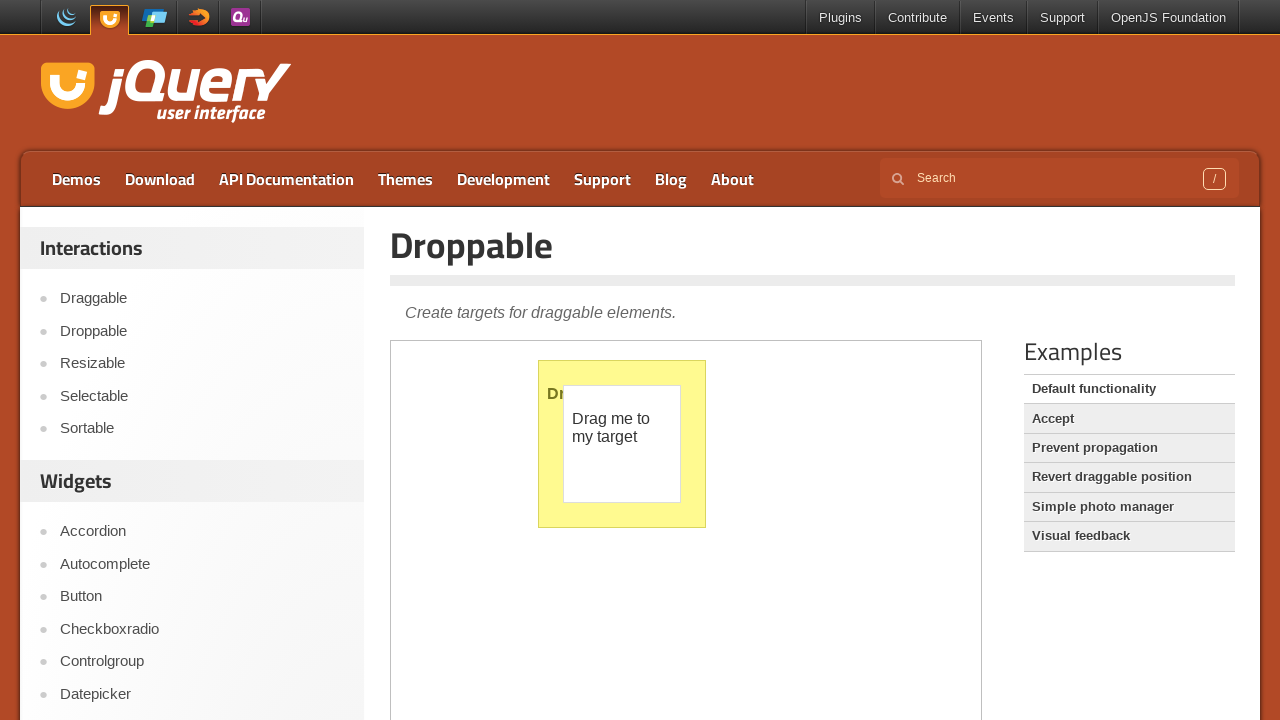